Tests drag and drop functionality by navigating through the UI testing demo app menu and performing multiple drag and drop operations

Starting URL: https://demoapps.qspiders.com/

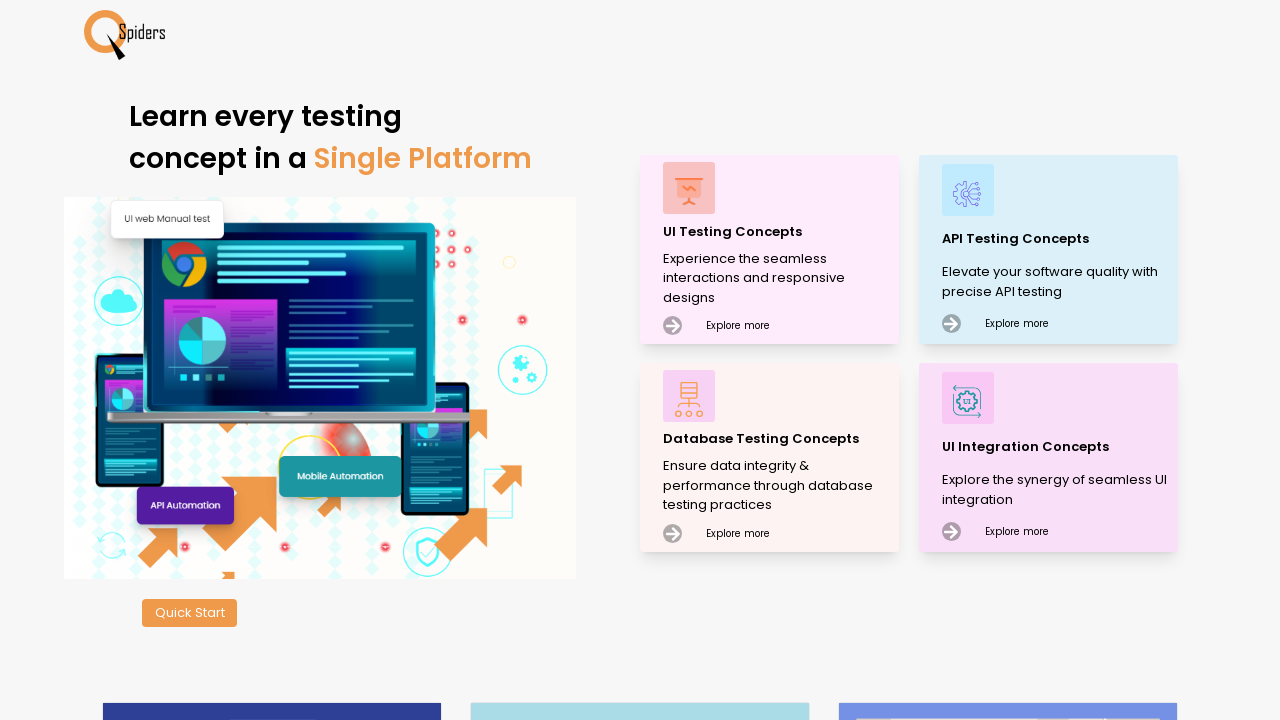

Clicked on UI Testing Concepts at (778, 232) on xpath=//p[text()='UI Testing Concepts']
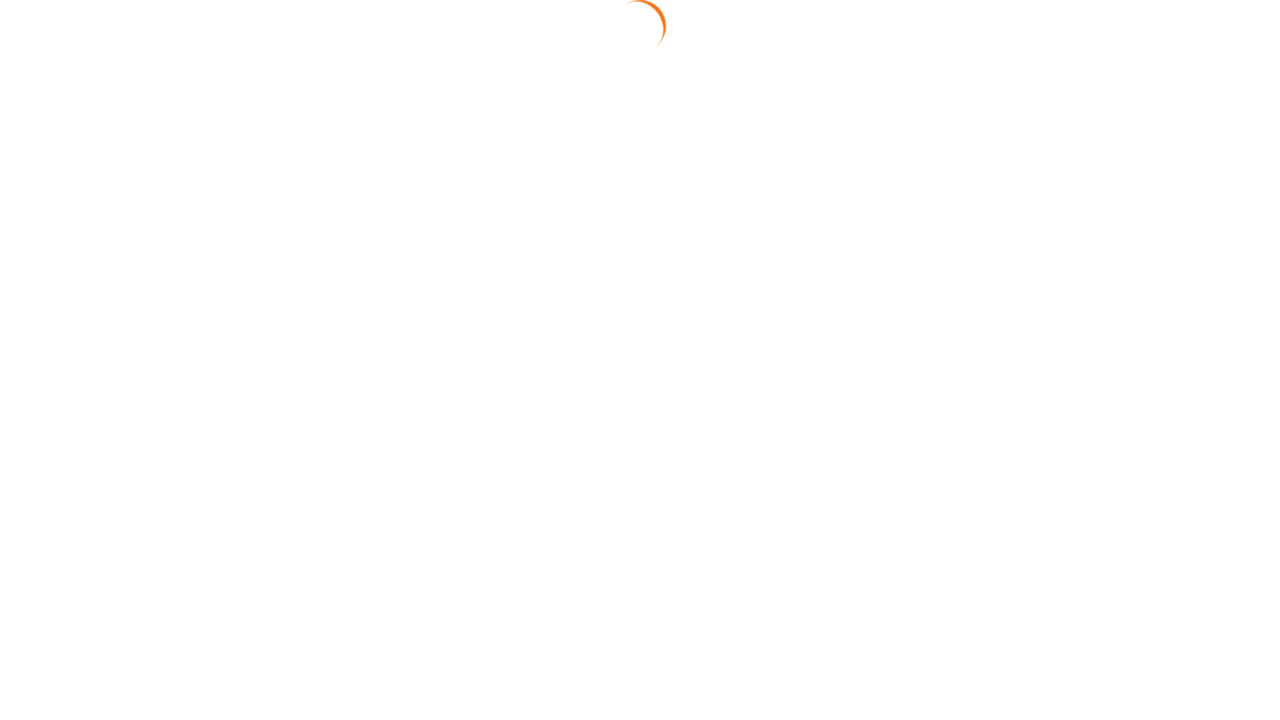

Clicked on Mouse Actions section at (66, 667) on xpath=//section[text()='Mouse Actions']
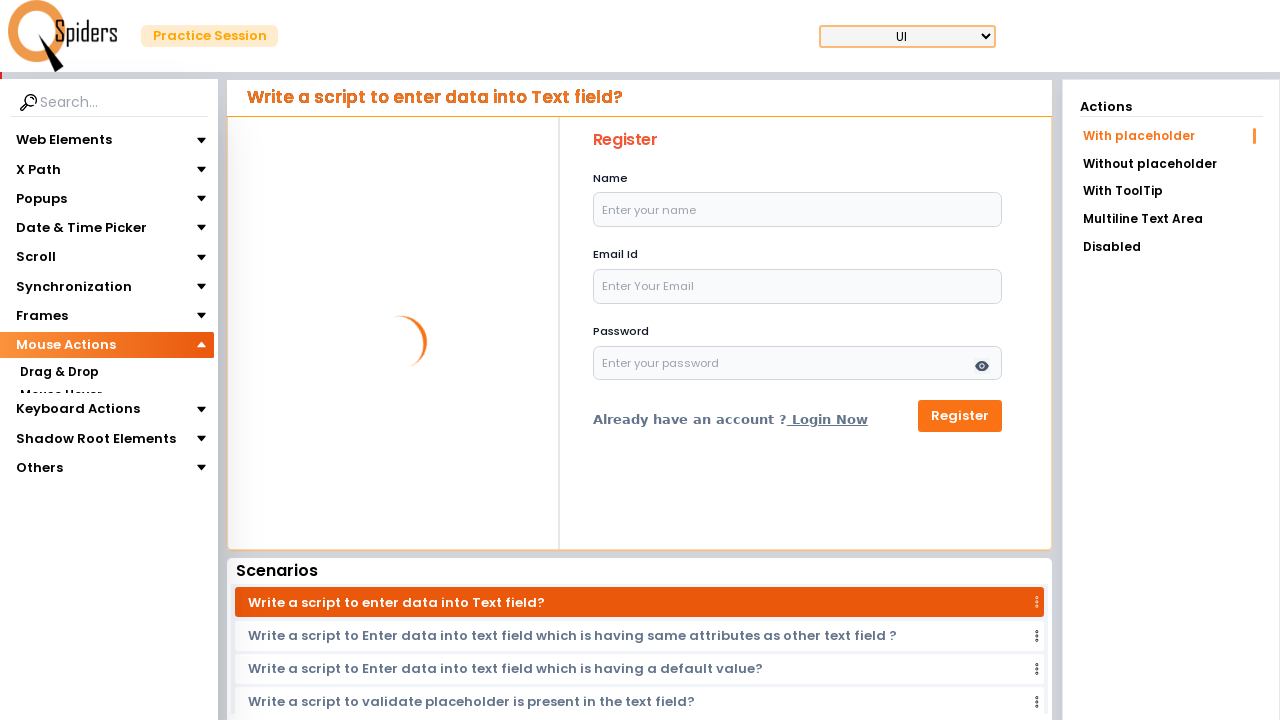

Clicked on Drag & Drop section at (59, 373) on xpath=//section[text()='Drag & Drop']
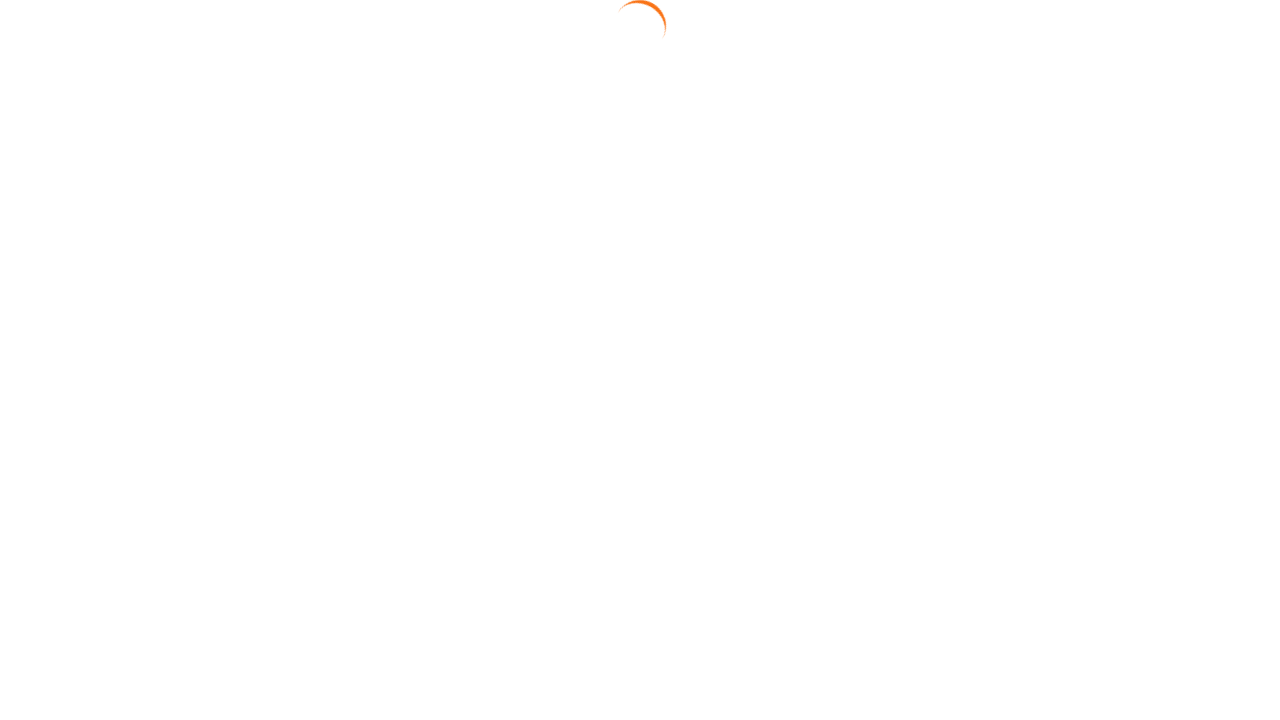

Clicked on Drag Multiple link at (1171, 224) on text=Drag Multiple
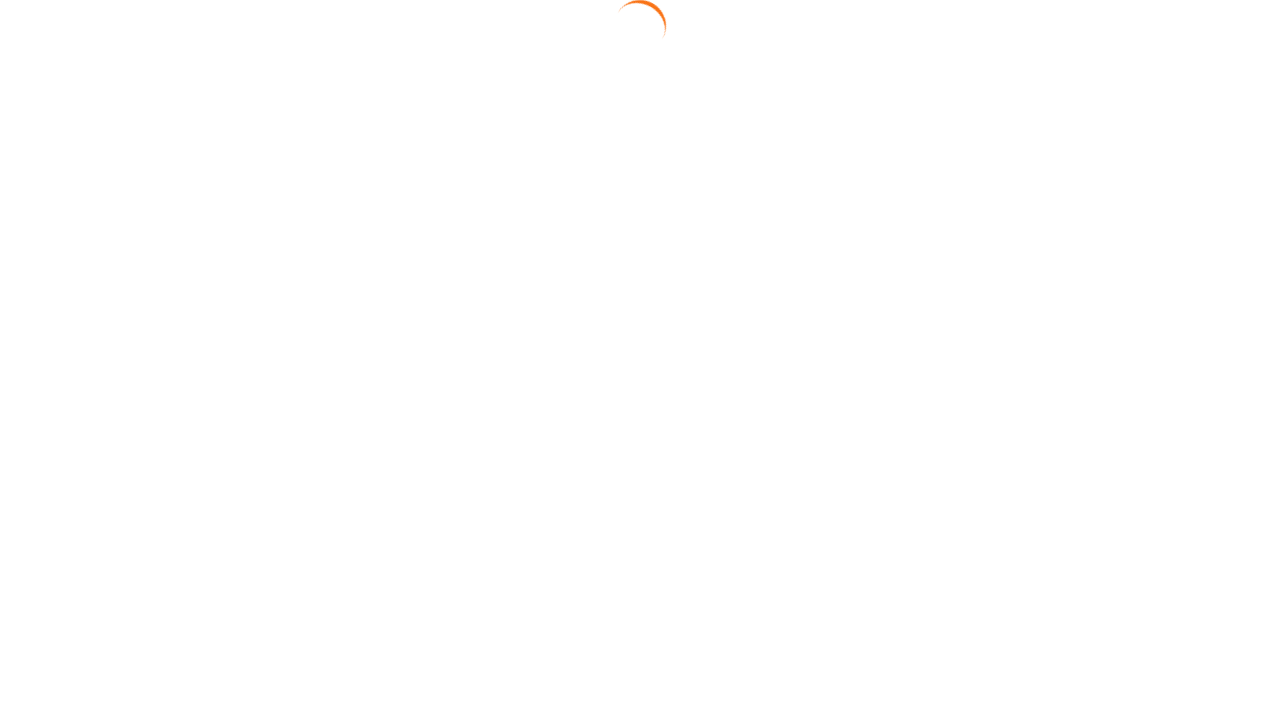

Dragged dragElement1 to dropZone1 at (834, 222)
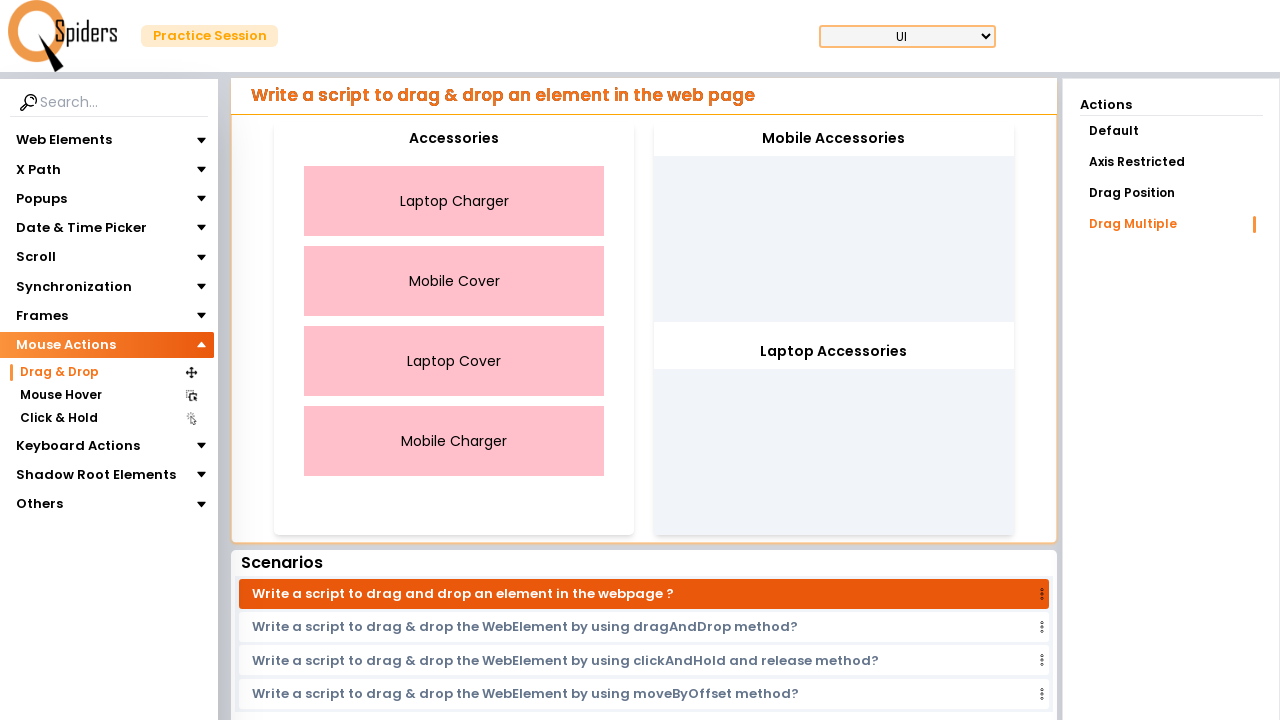

Dragged dragElement2 to dropZone2 at (834, 435)
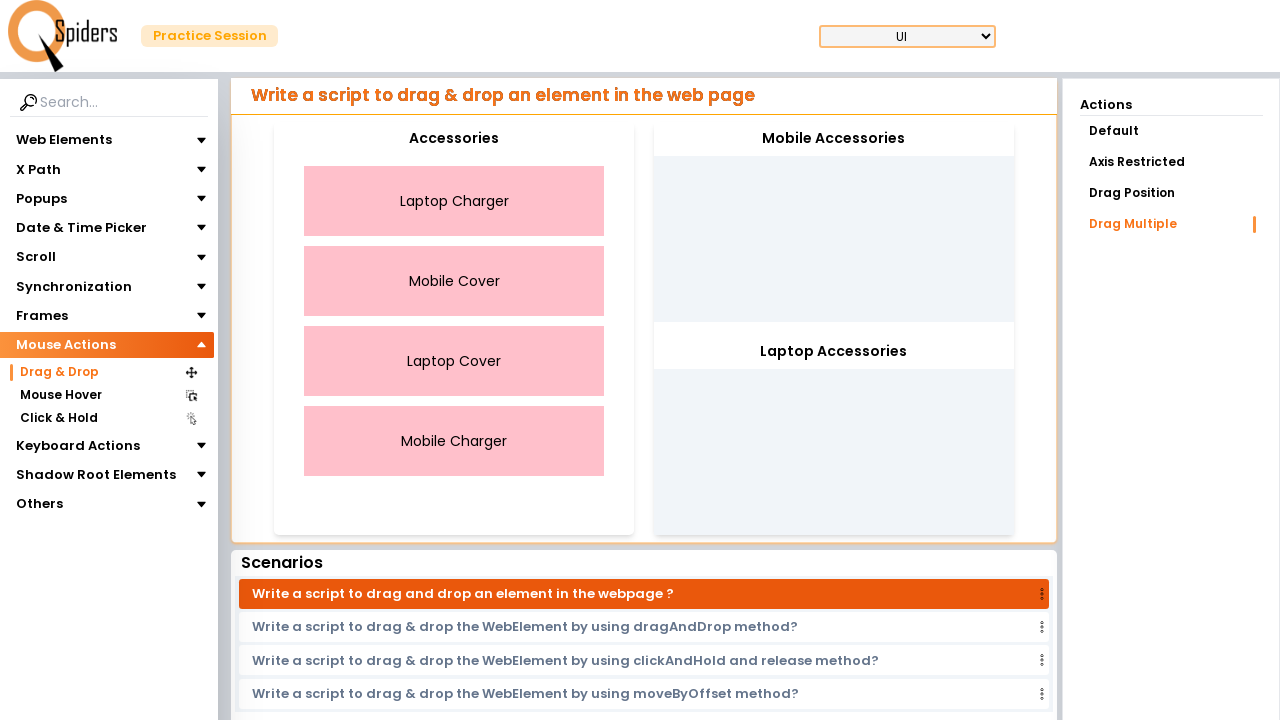

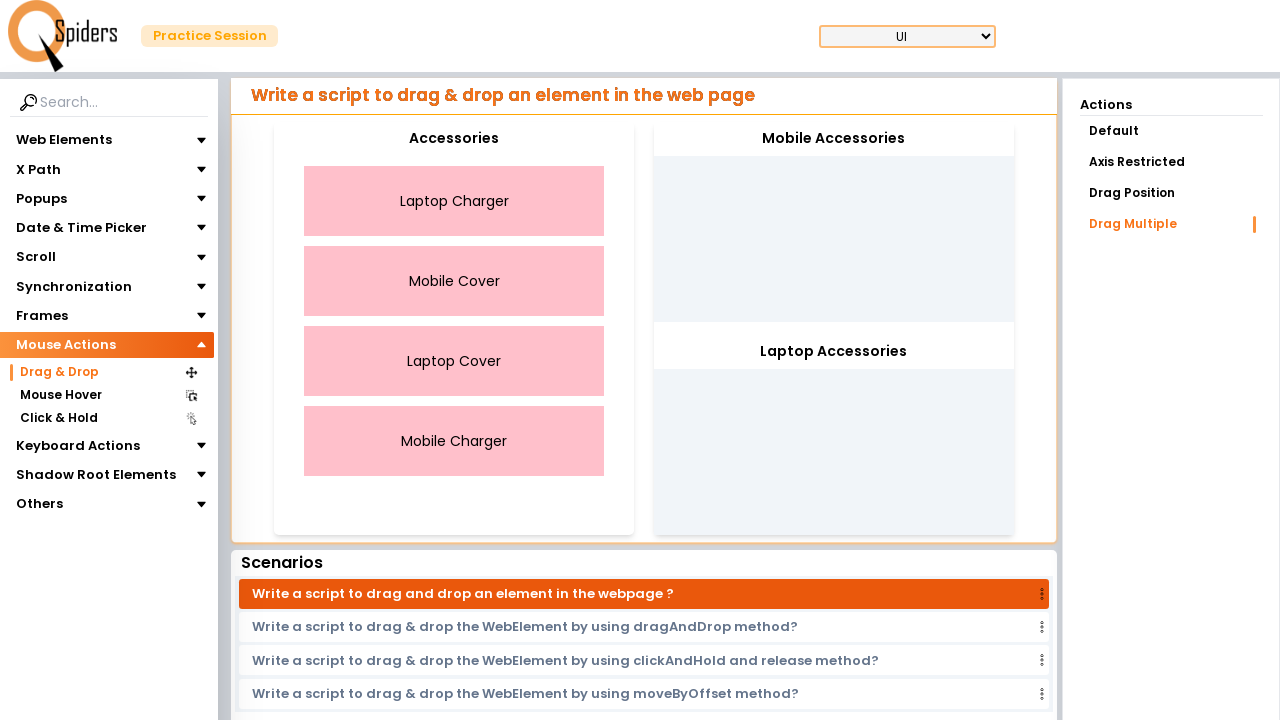